Tests auto-suggestion dropdown functionality by typing partial text and using keyboard navigation to select suggestions

Starting URL: http://qaclickacademy.com/practice.php

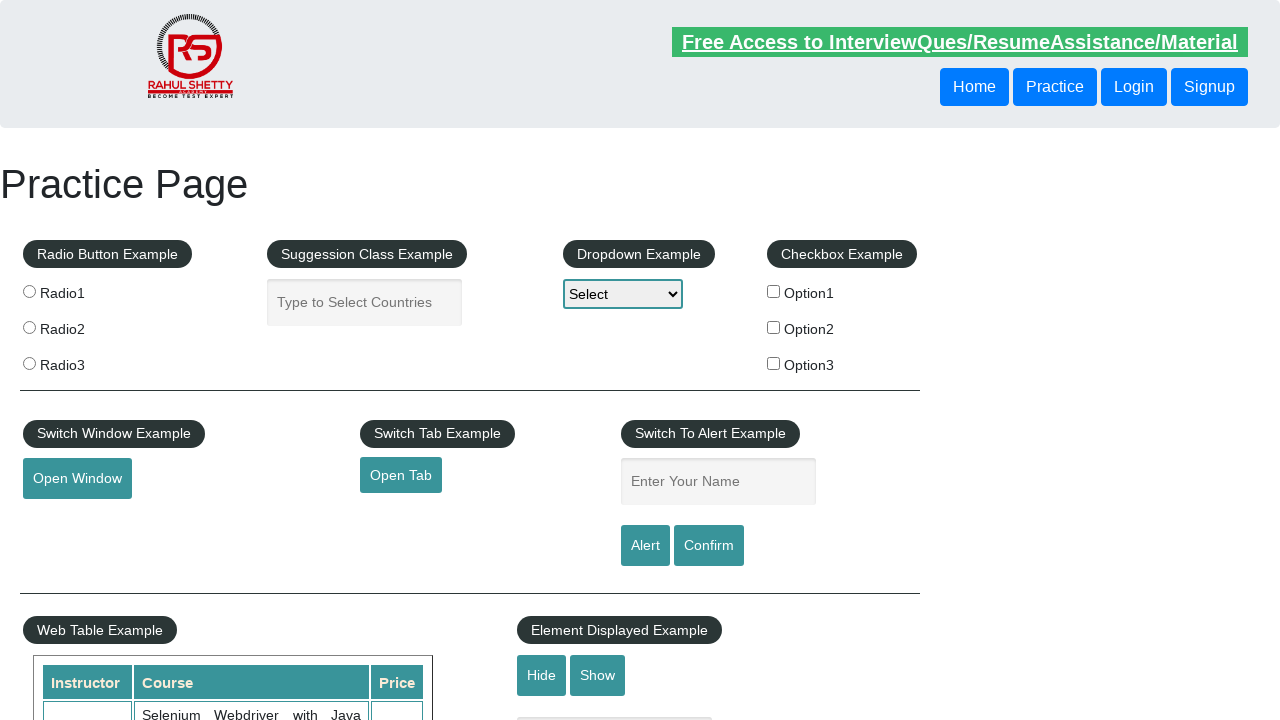

Typed 'Cam' in autocomplete field to trigger suggestions on #autocomplete
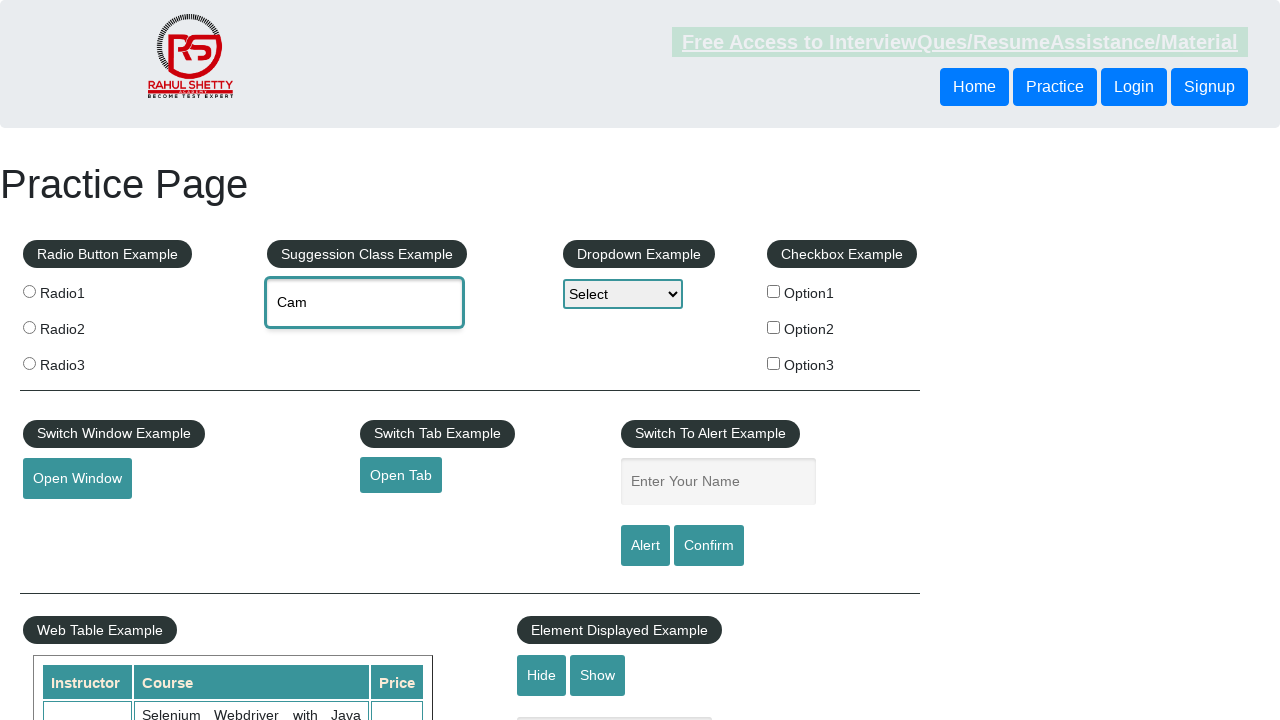

Pressed ArrowDown to navigate to first suggestion
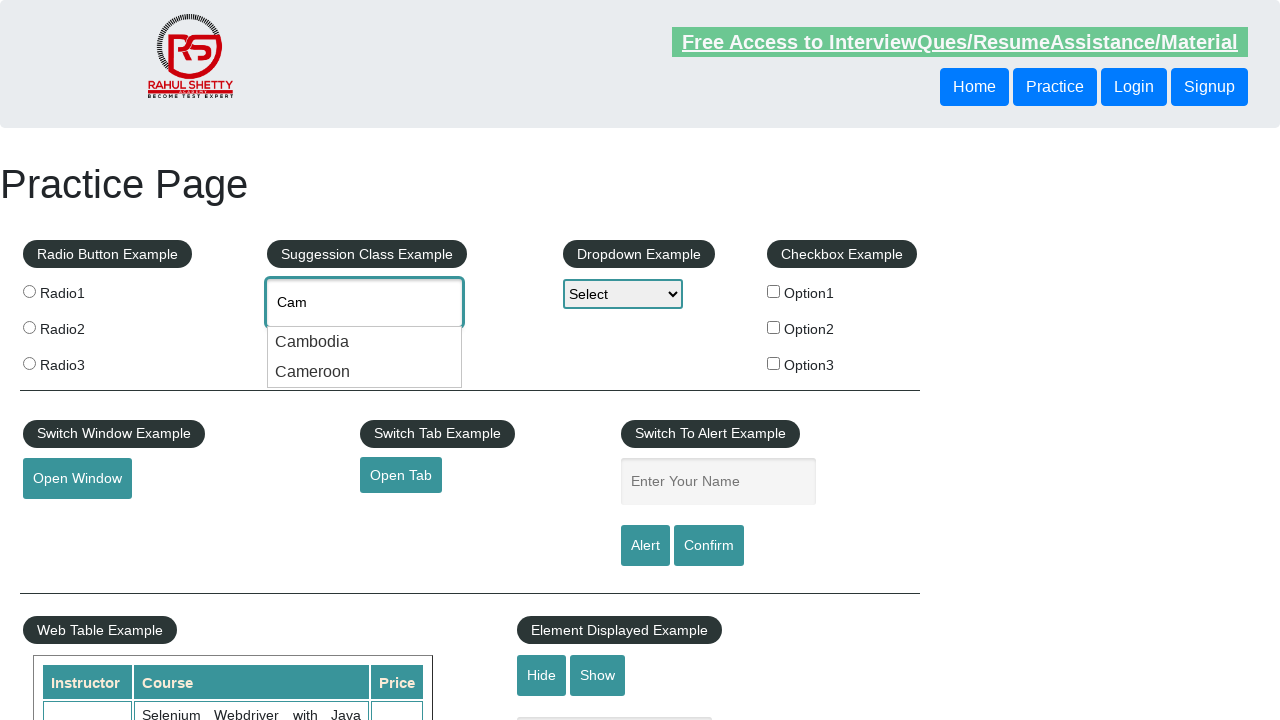

Pressed ArrowDown to navigate to second suggestion
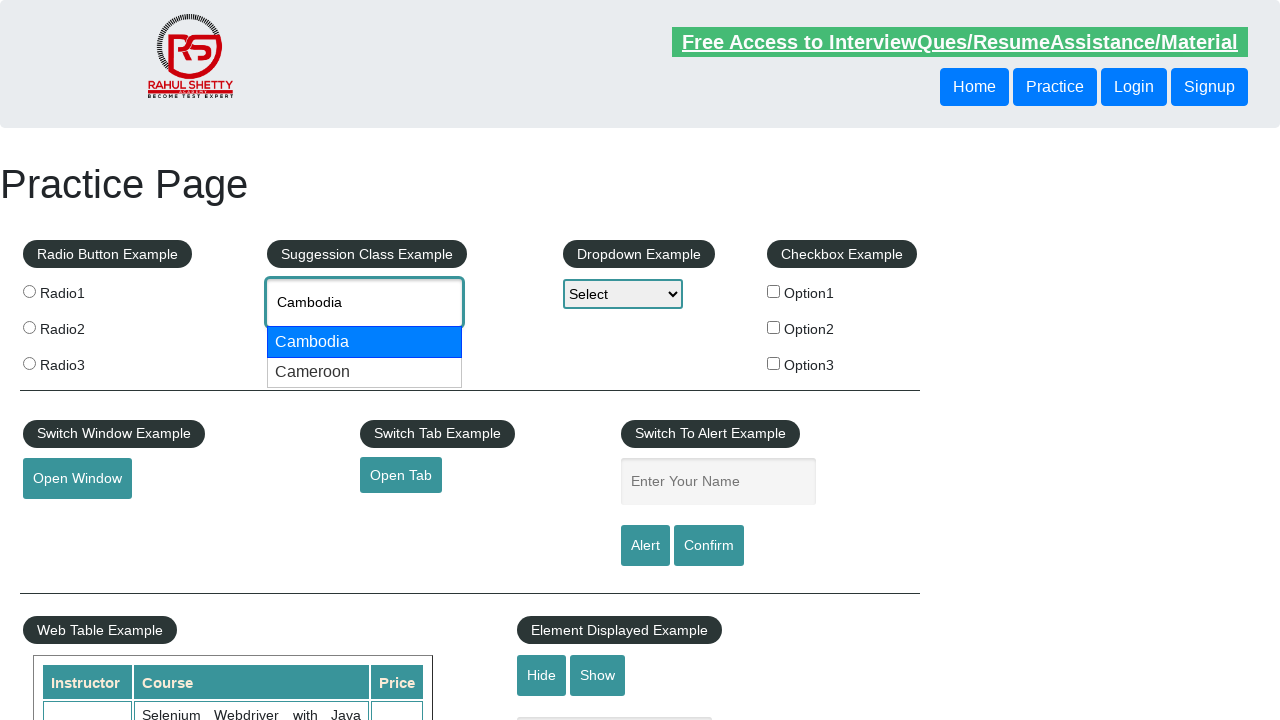

Retrieved selected autocomplete value: None
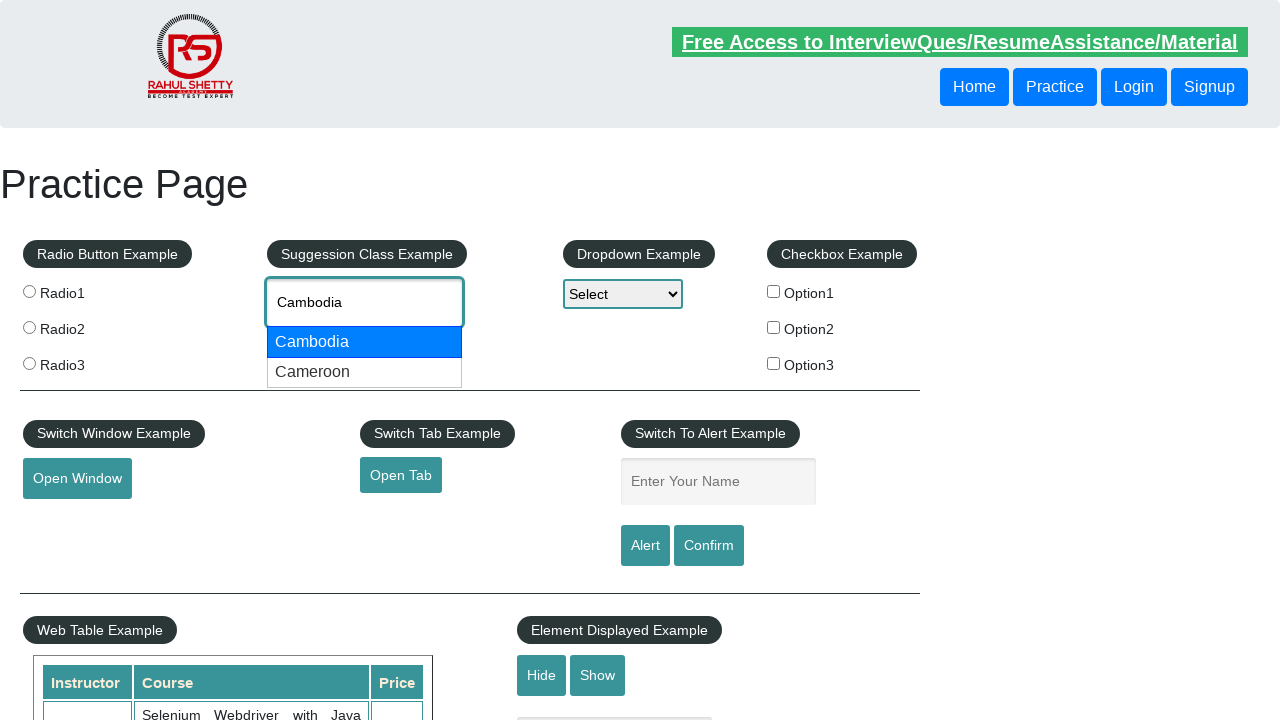

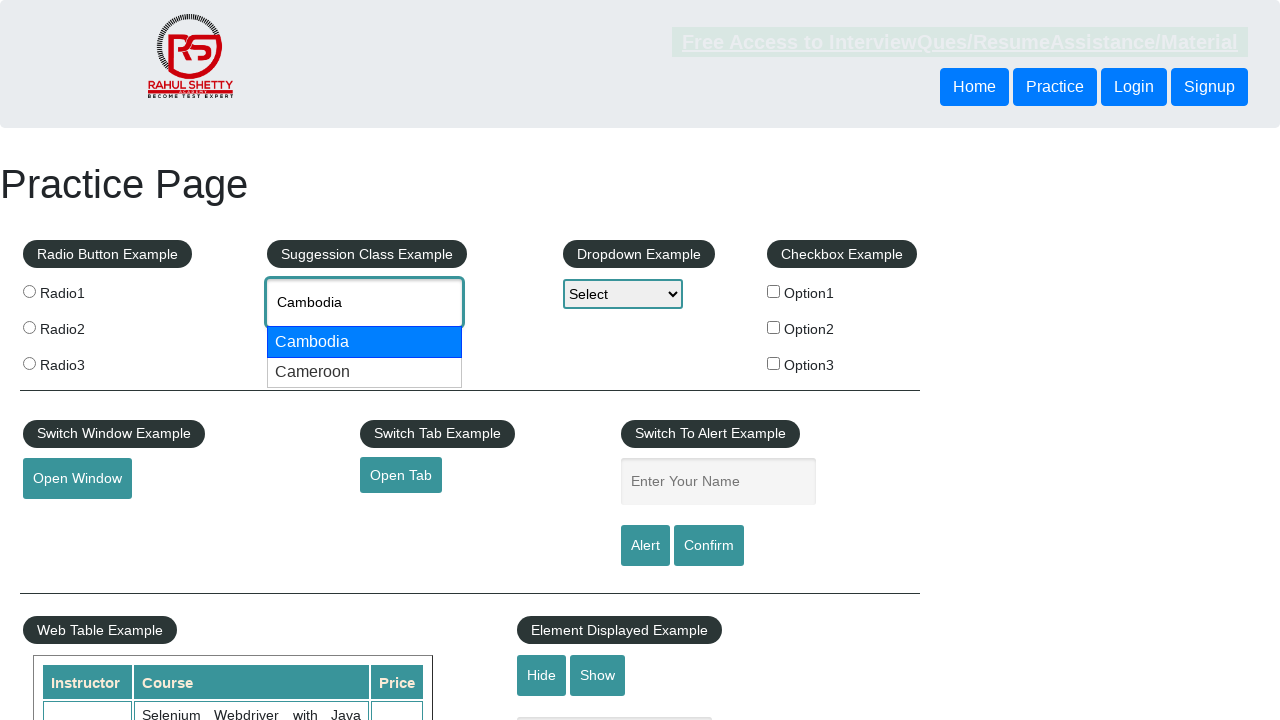